Navigates to Rahul Shetty Academy homepage and verifies the page loads by checking the title is available

Starting URL: https://rahulshettyacademy.com/

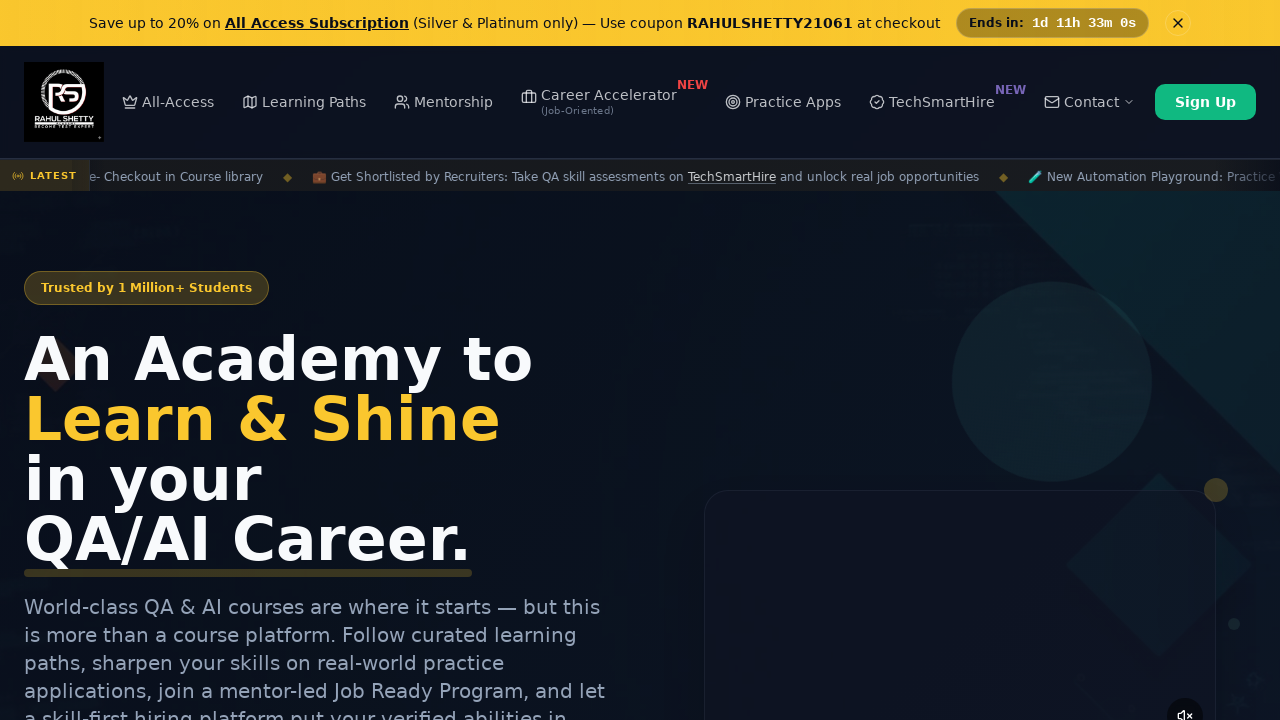

Waited for page to reach domcontentloaded state
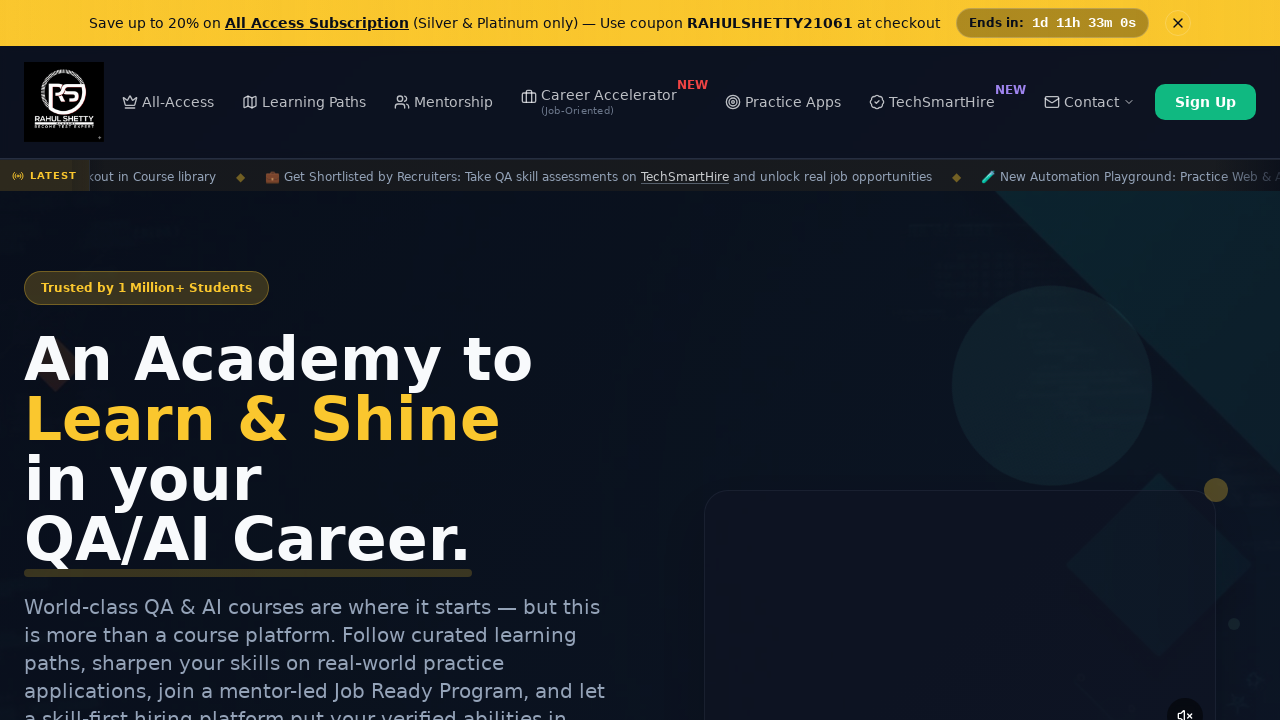

Verified page title is present: Rahul Shetty Academy | QA Automation, Playwright, AI Testing & Online Training
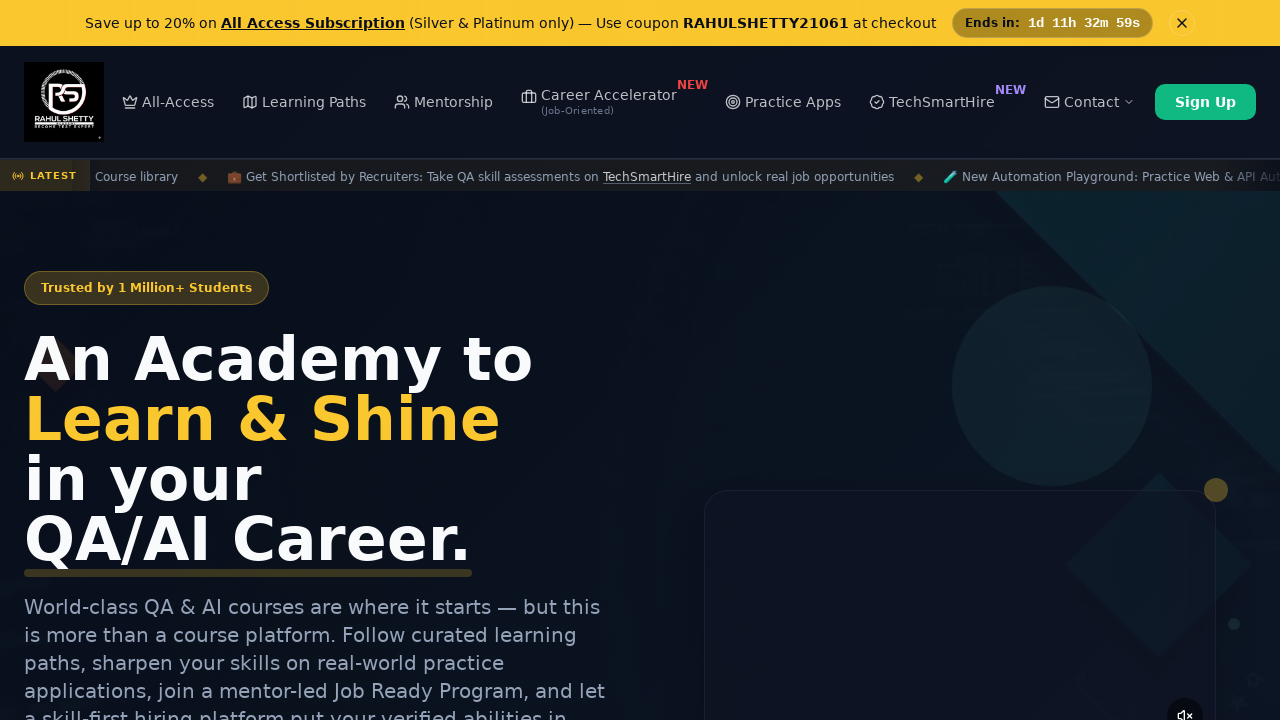

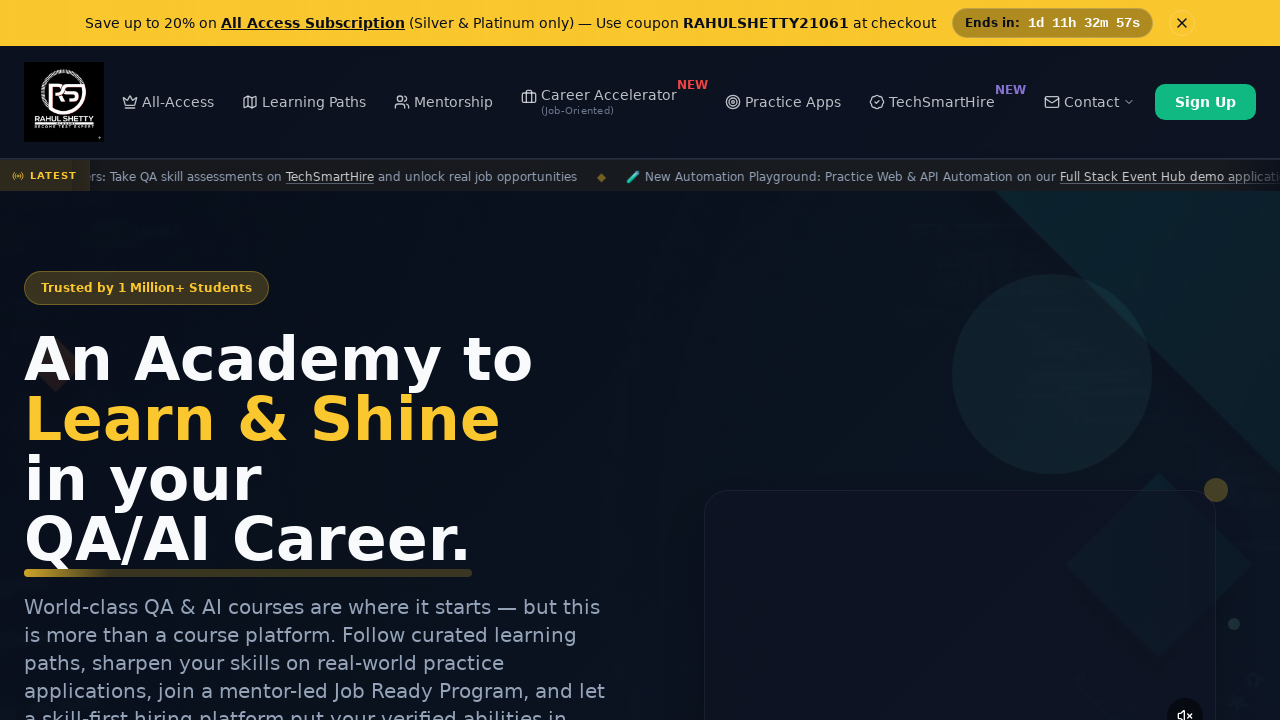